Tests navigation to a new page by clicking a link that opens in a new tab (modified to open in same tab) and verifying content on the destination site

Starting URL: https://rahulshettyacademy.com/AutomationPractice/

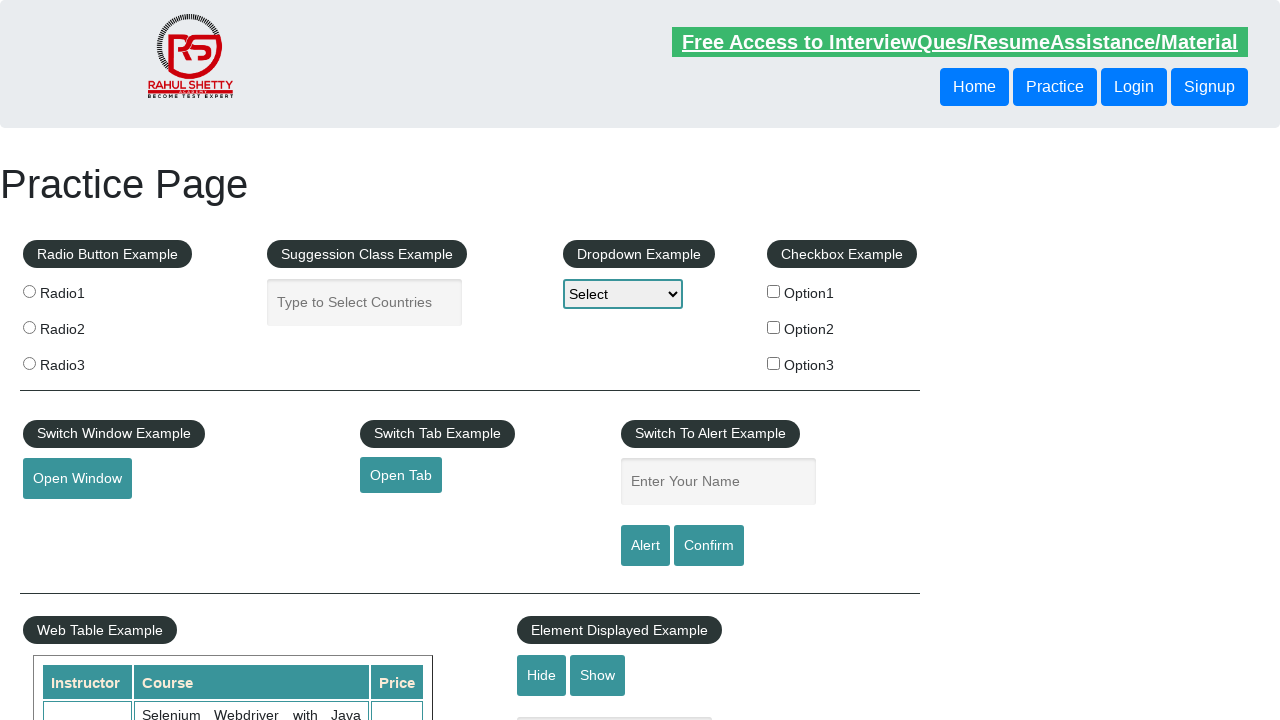

Removed target attribute from open tab link
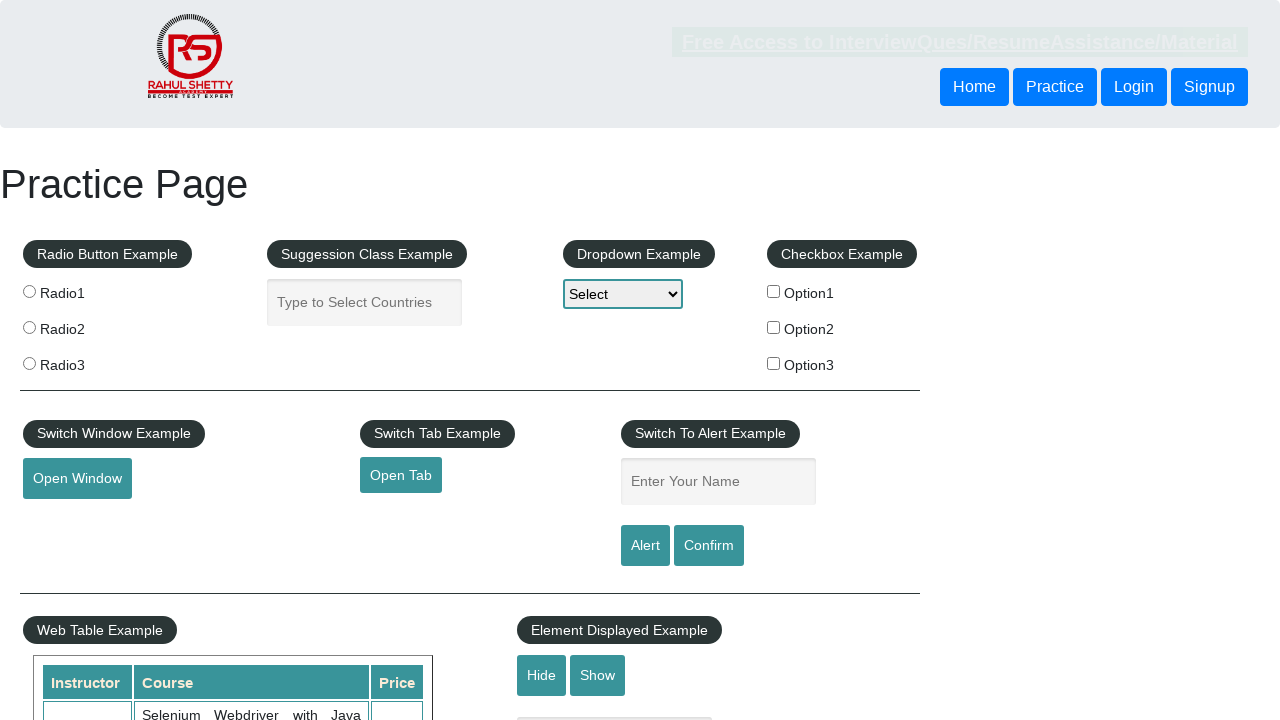

Clicked open tab link to navigate to new page at (401, 475) on #opentab
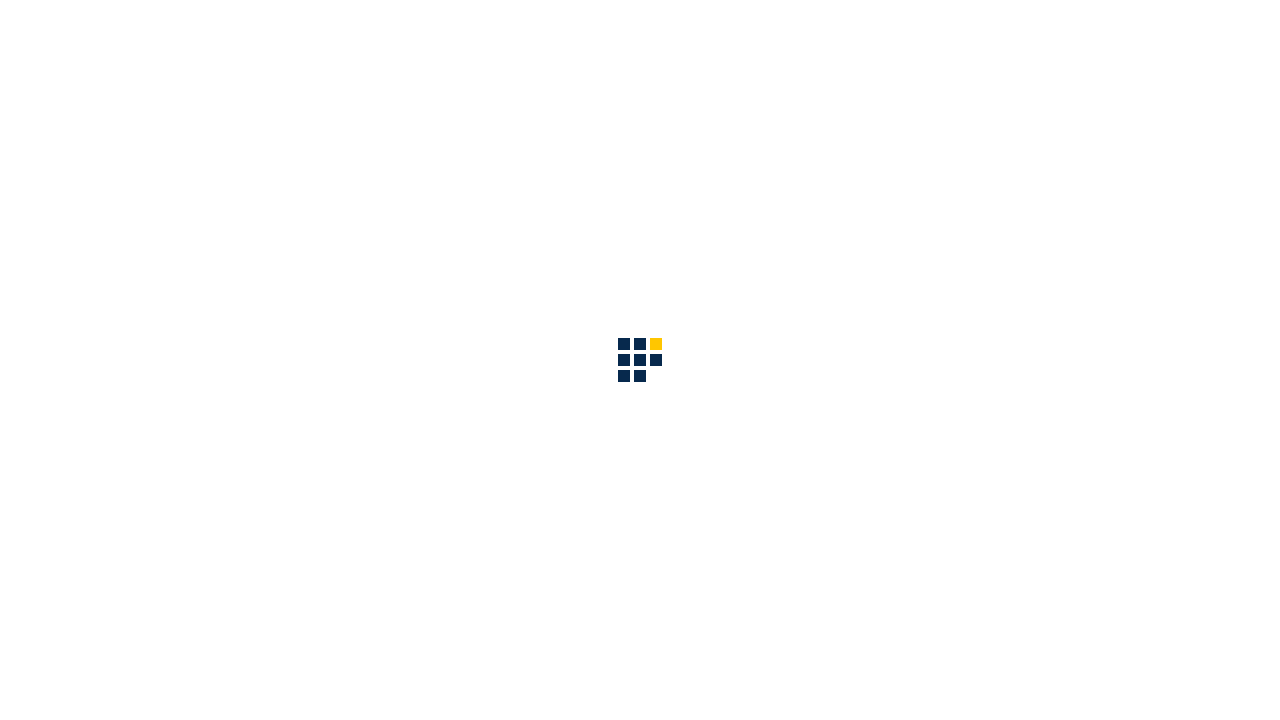

Page loaded and network idle state reached
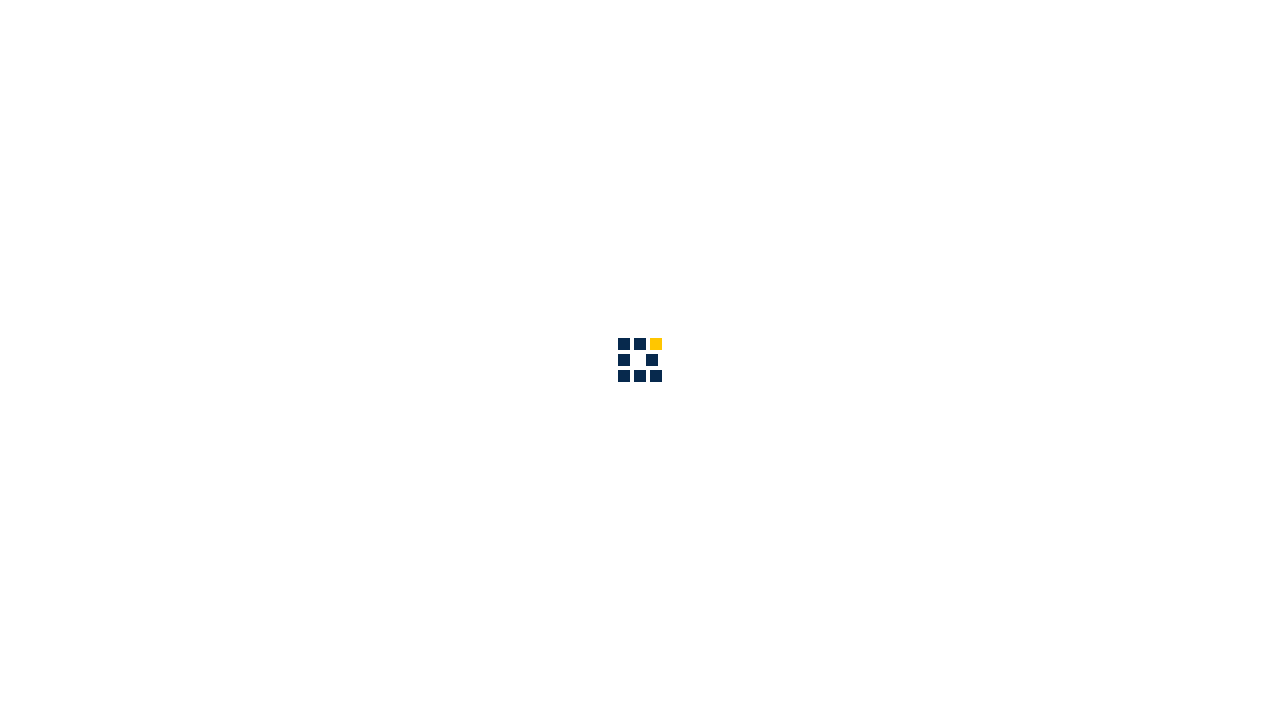

Clicked About link in navigation menu at (865, 36) on #navbarSupportedContent a[href*='about']
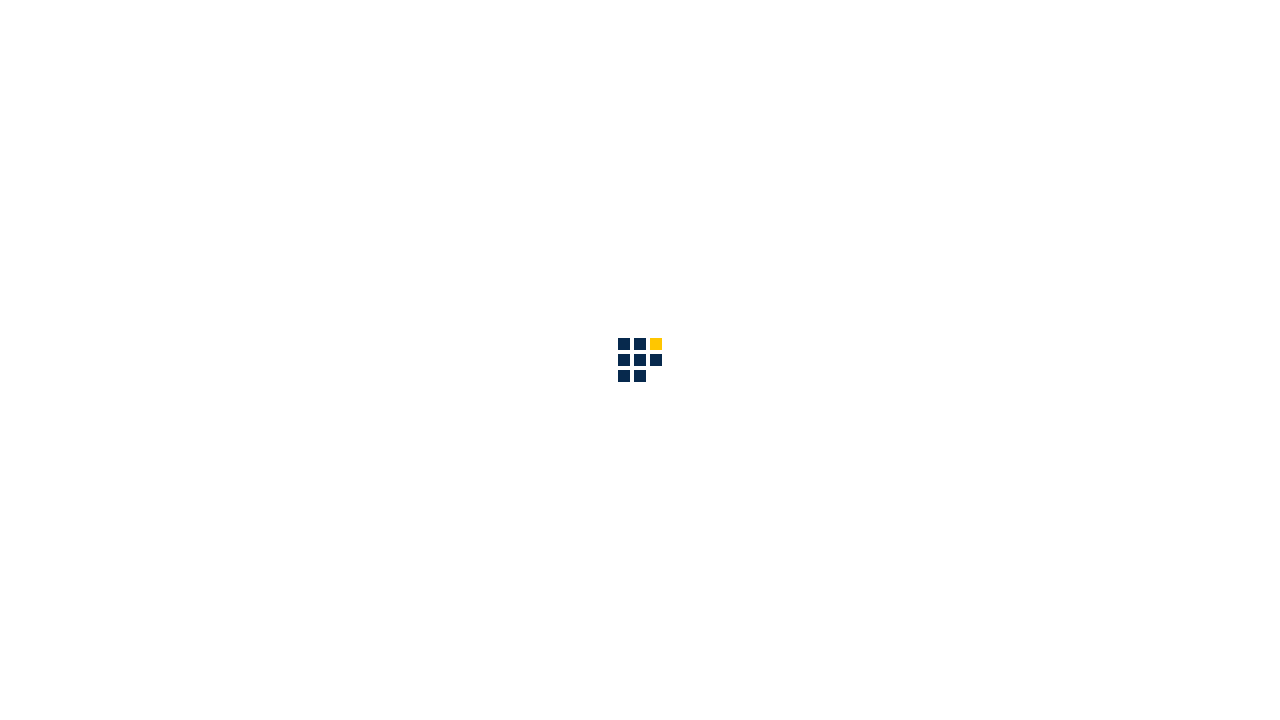

About page heading loaded and verified
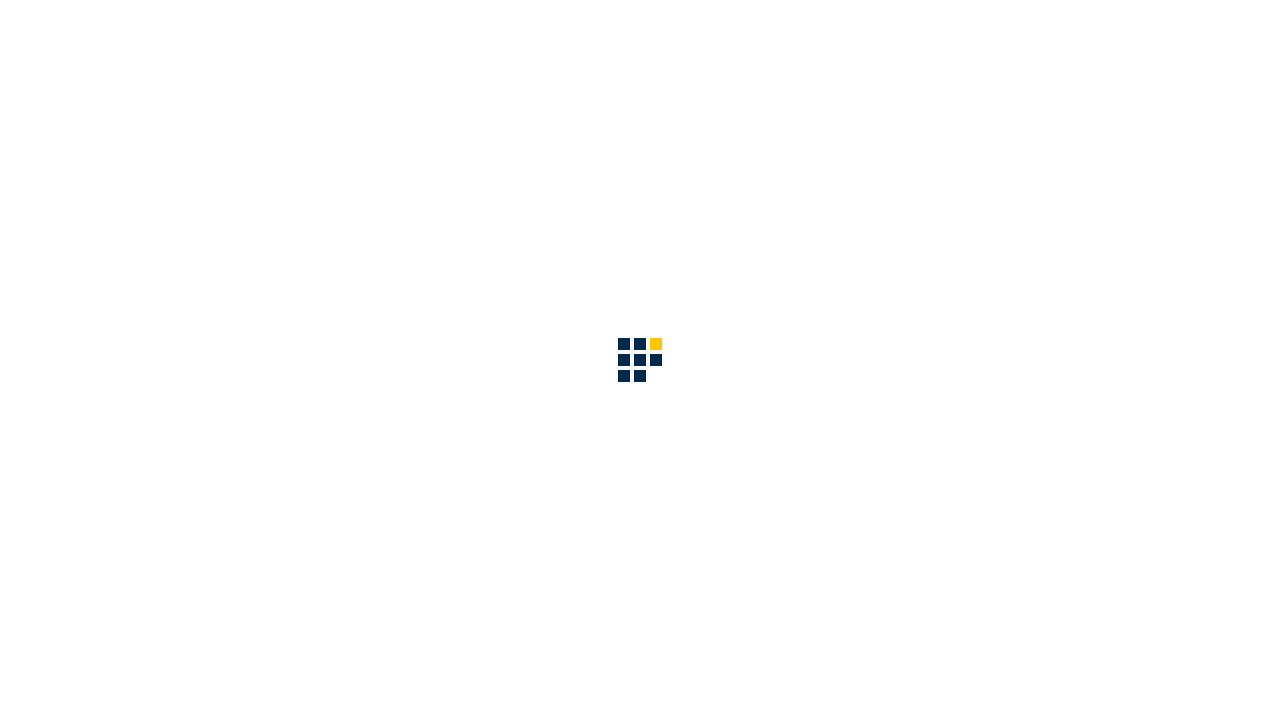

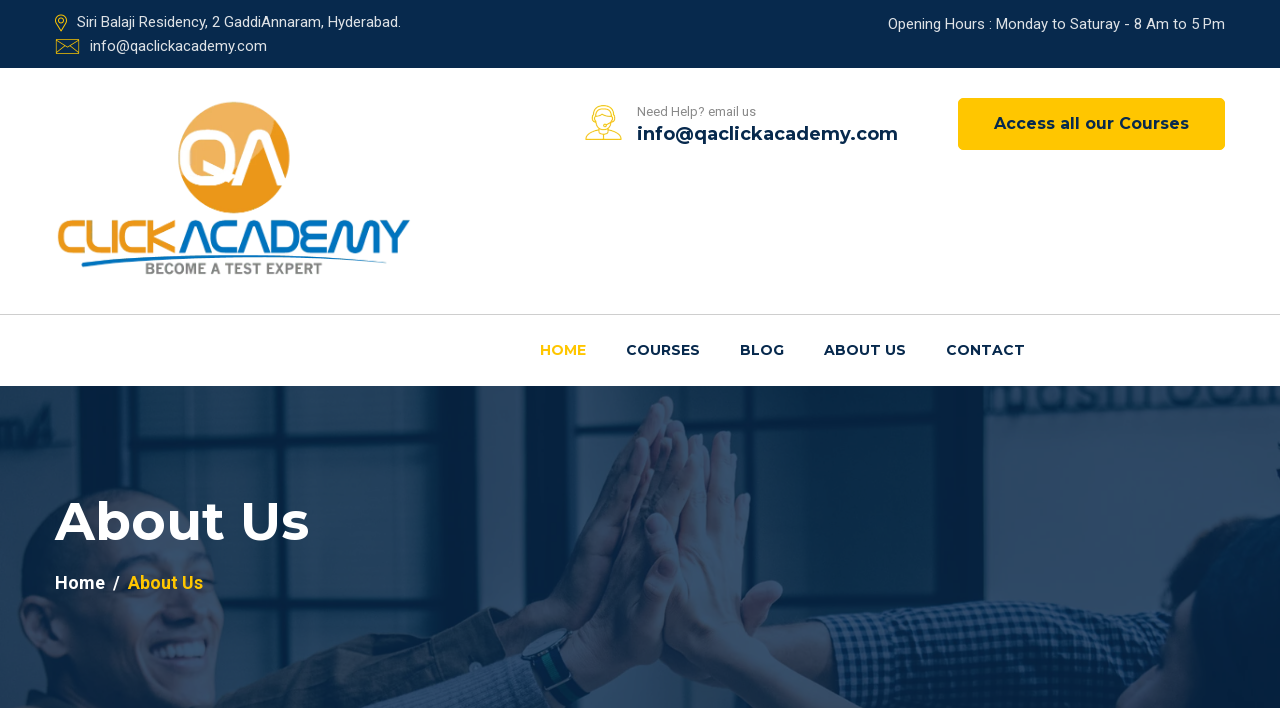